Tests handling a simple JavaScript alert by clicking a button to trigger it and accepting the alert dialog

Starting URL: https://v1.training-support.net/selenium/javascript-alerts

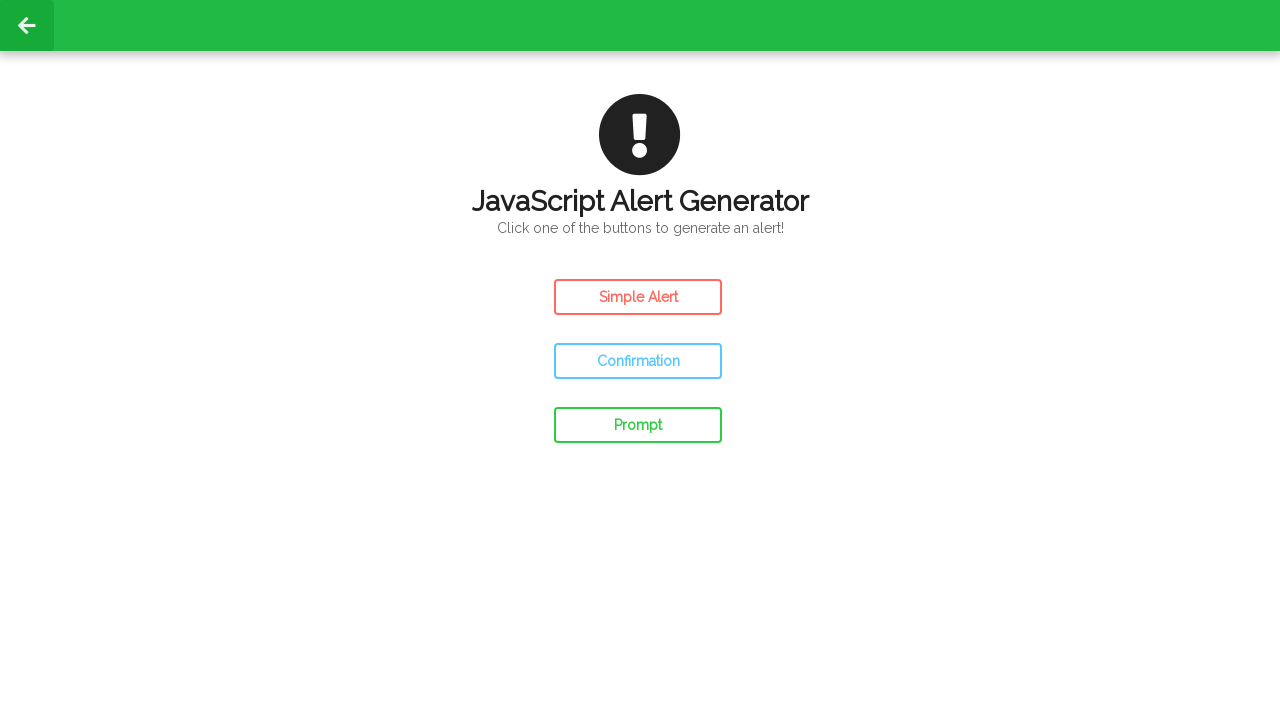

Clicked the simple alert button at (638, 297) on #simple
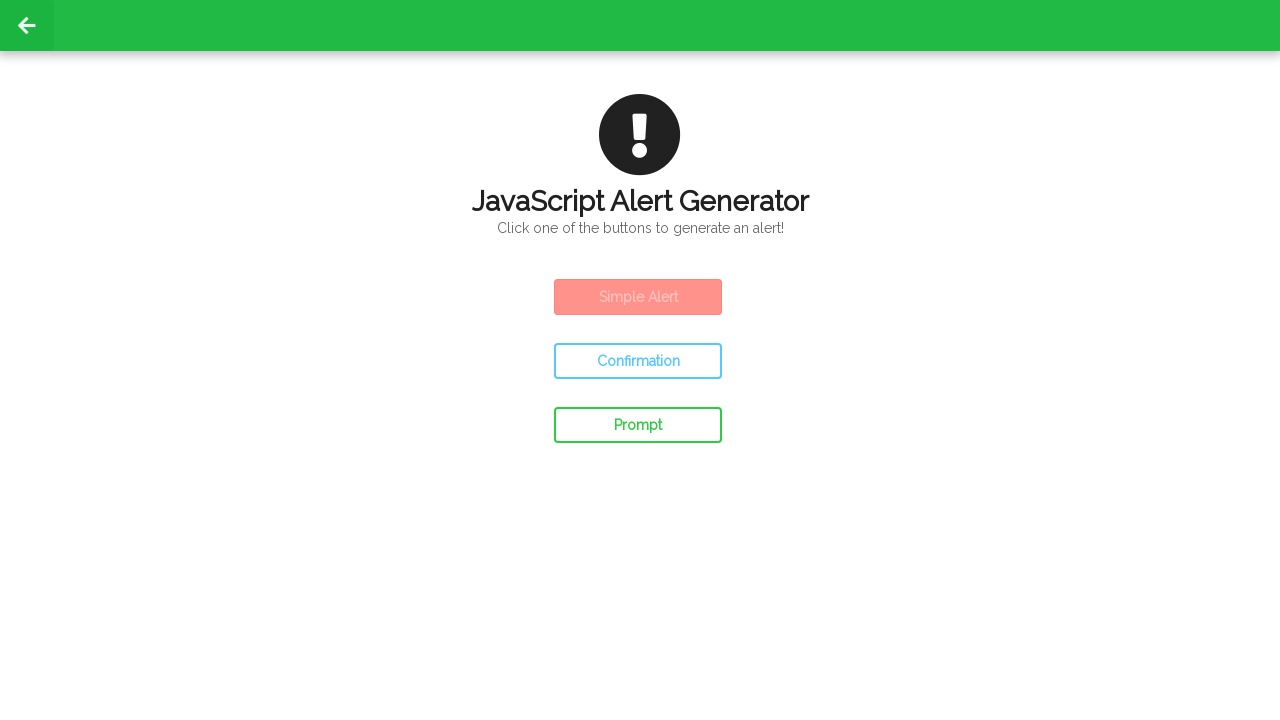

Set up dialog handler to accept alerts
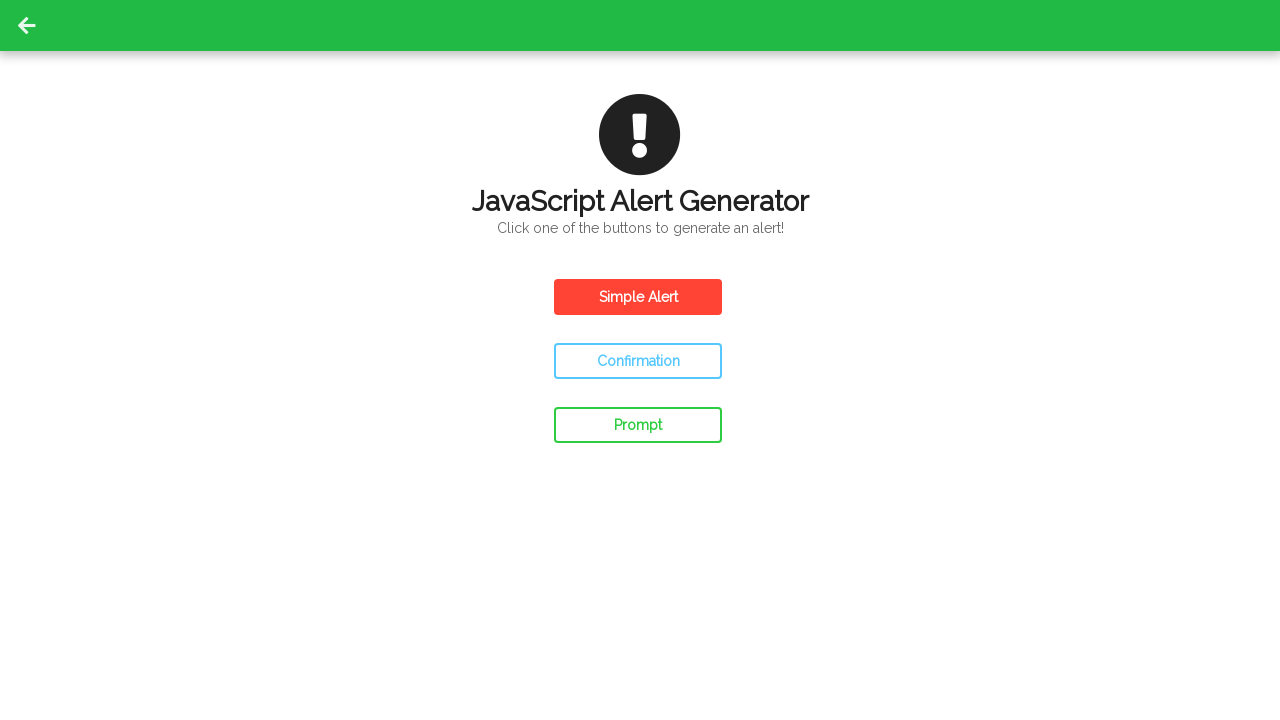

Waited 500ms for alert to be handled
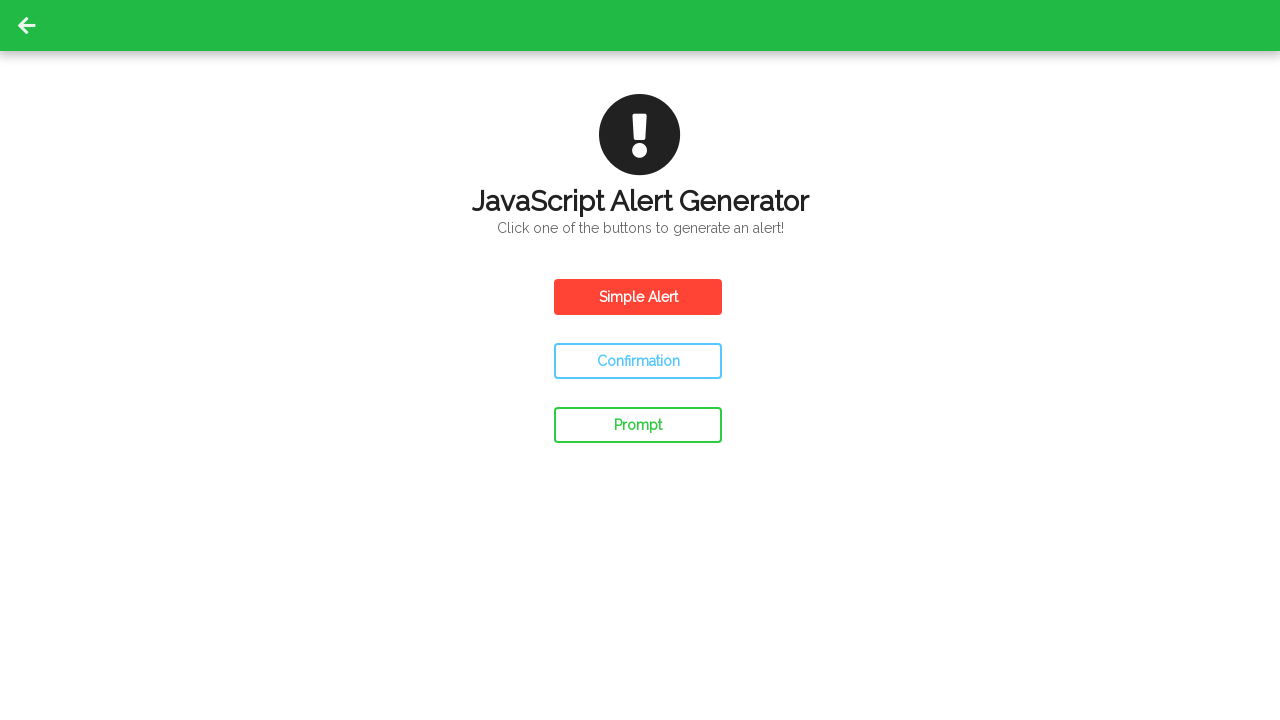

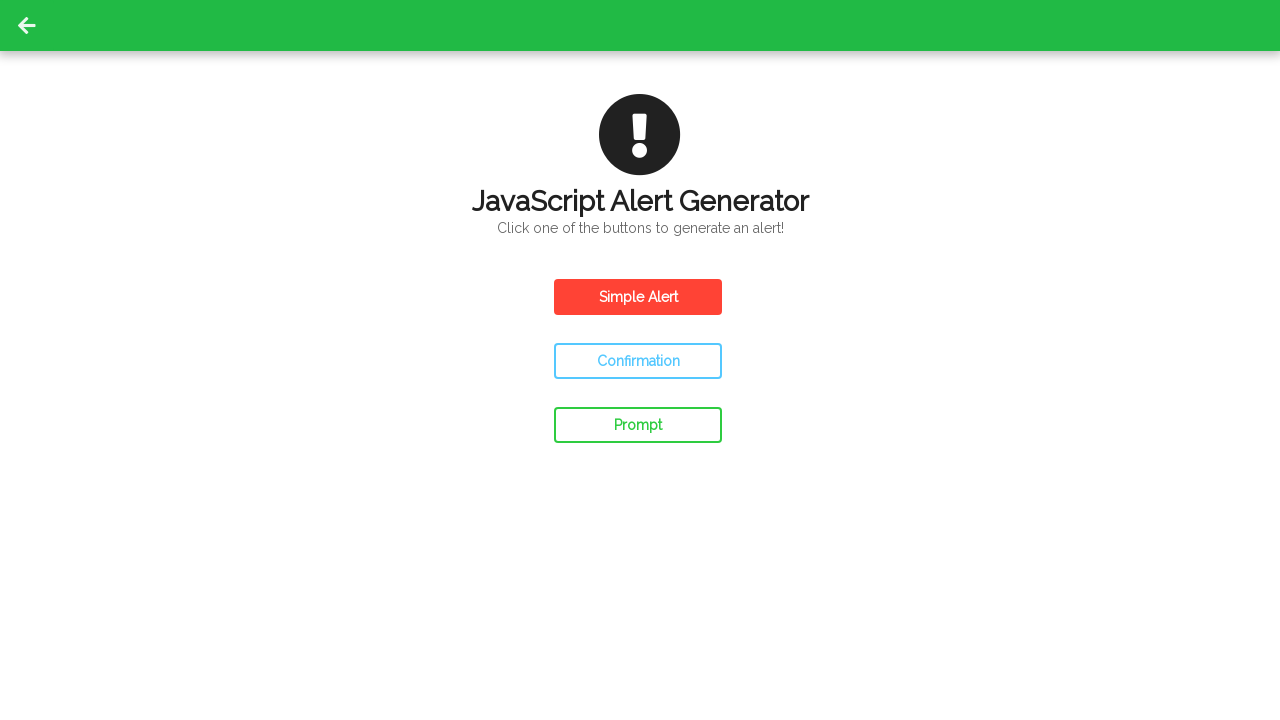